Tests checkbox functionality by finding all checkboxes within a form and clicking each one that is not already selected

Starting URL: http://echoecho.com/htmlforms09.htm

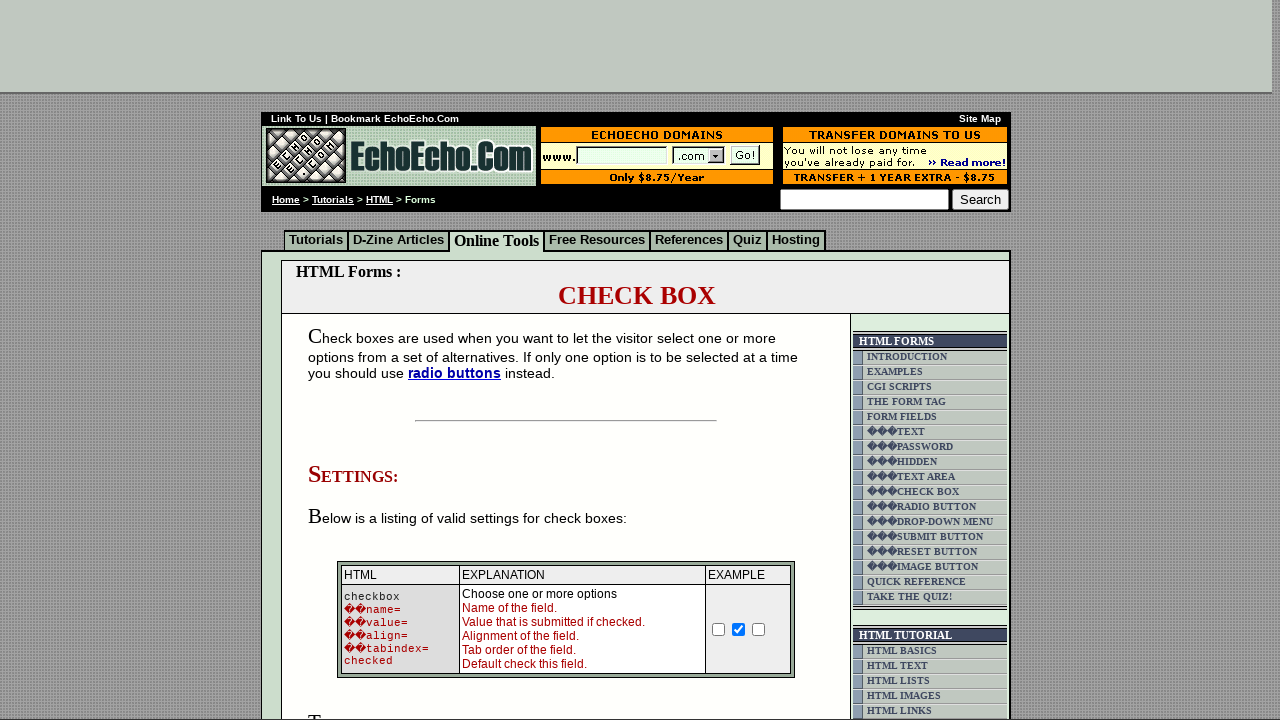

Set viewport to 1920x1080
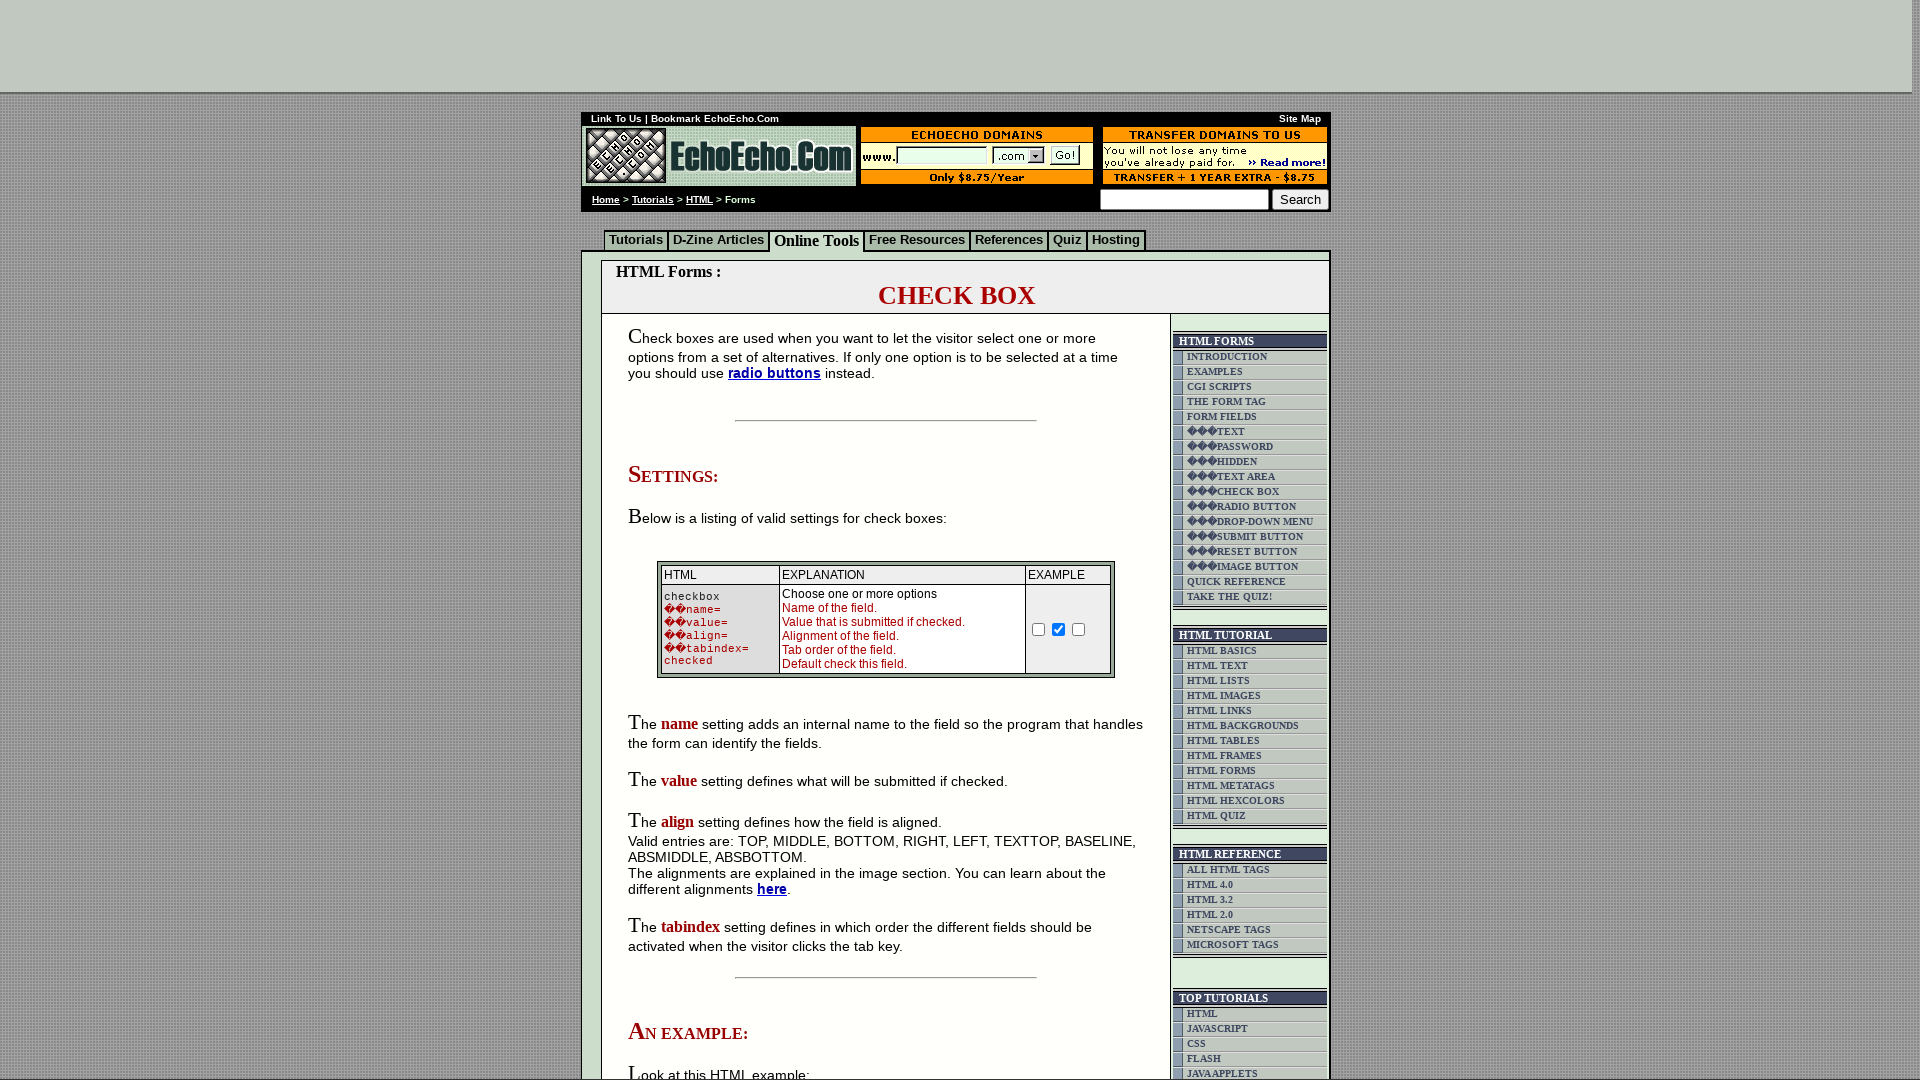

Located checkbox container block
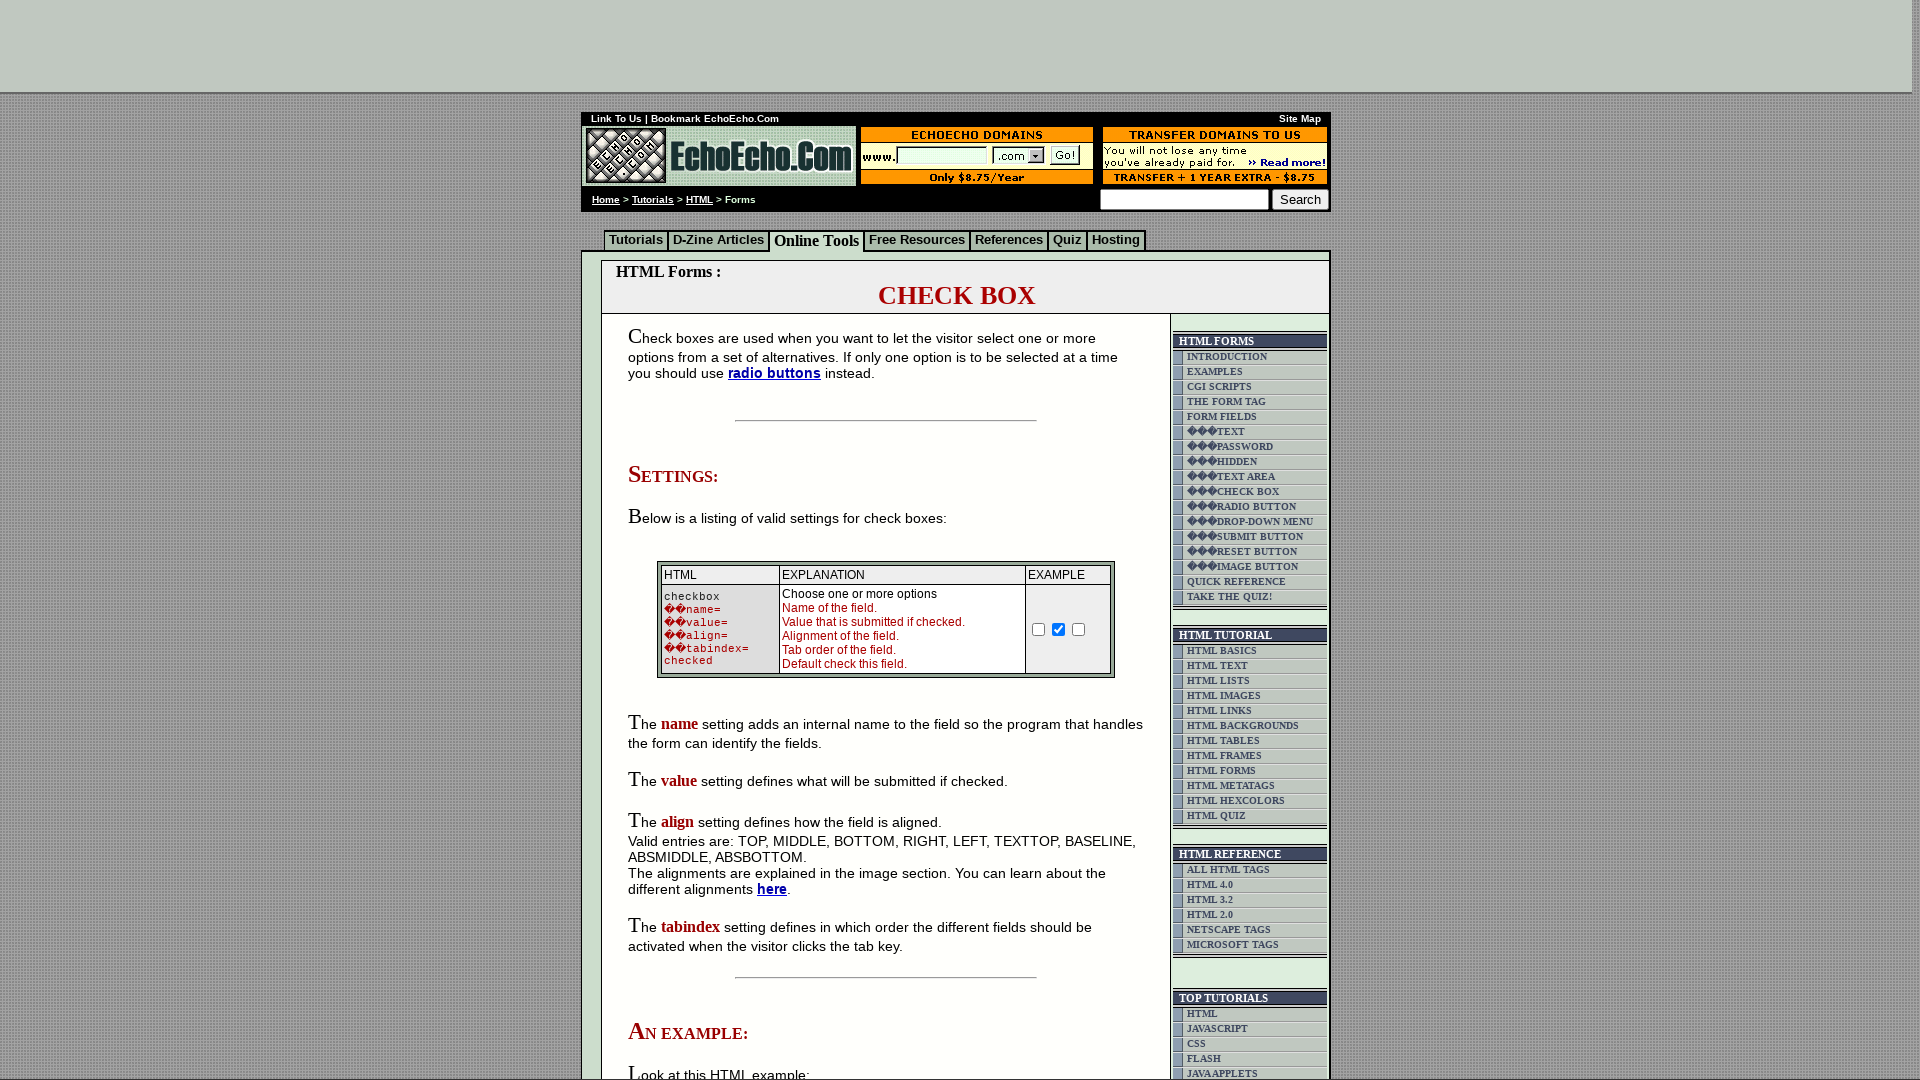

Found all checkbox inputs within container
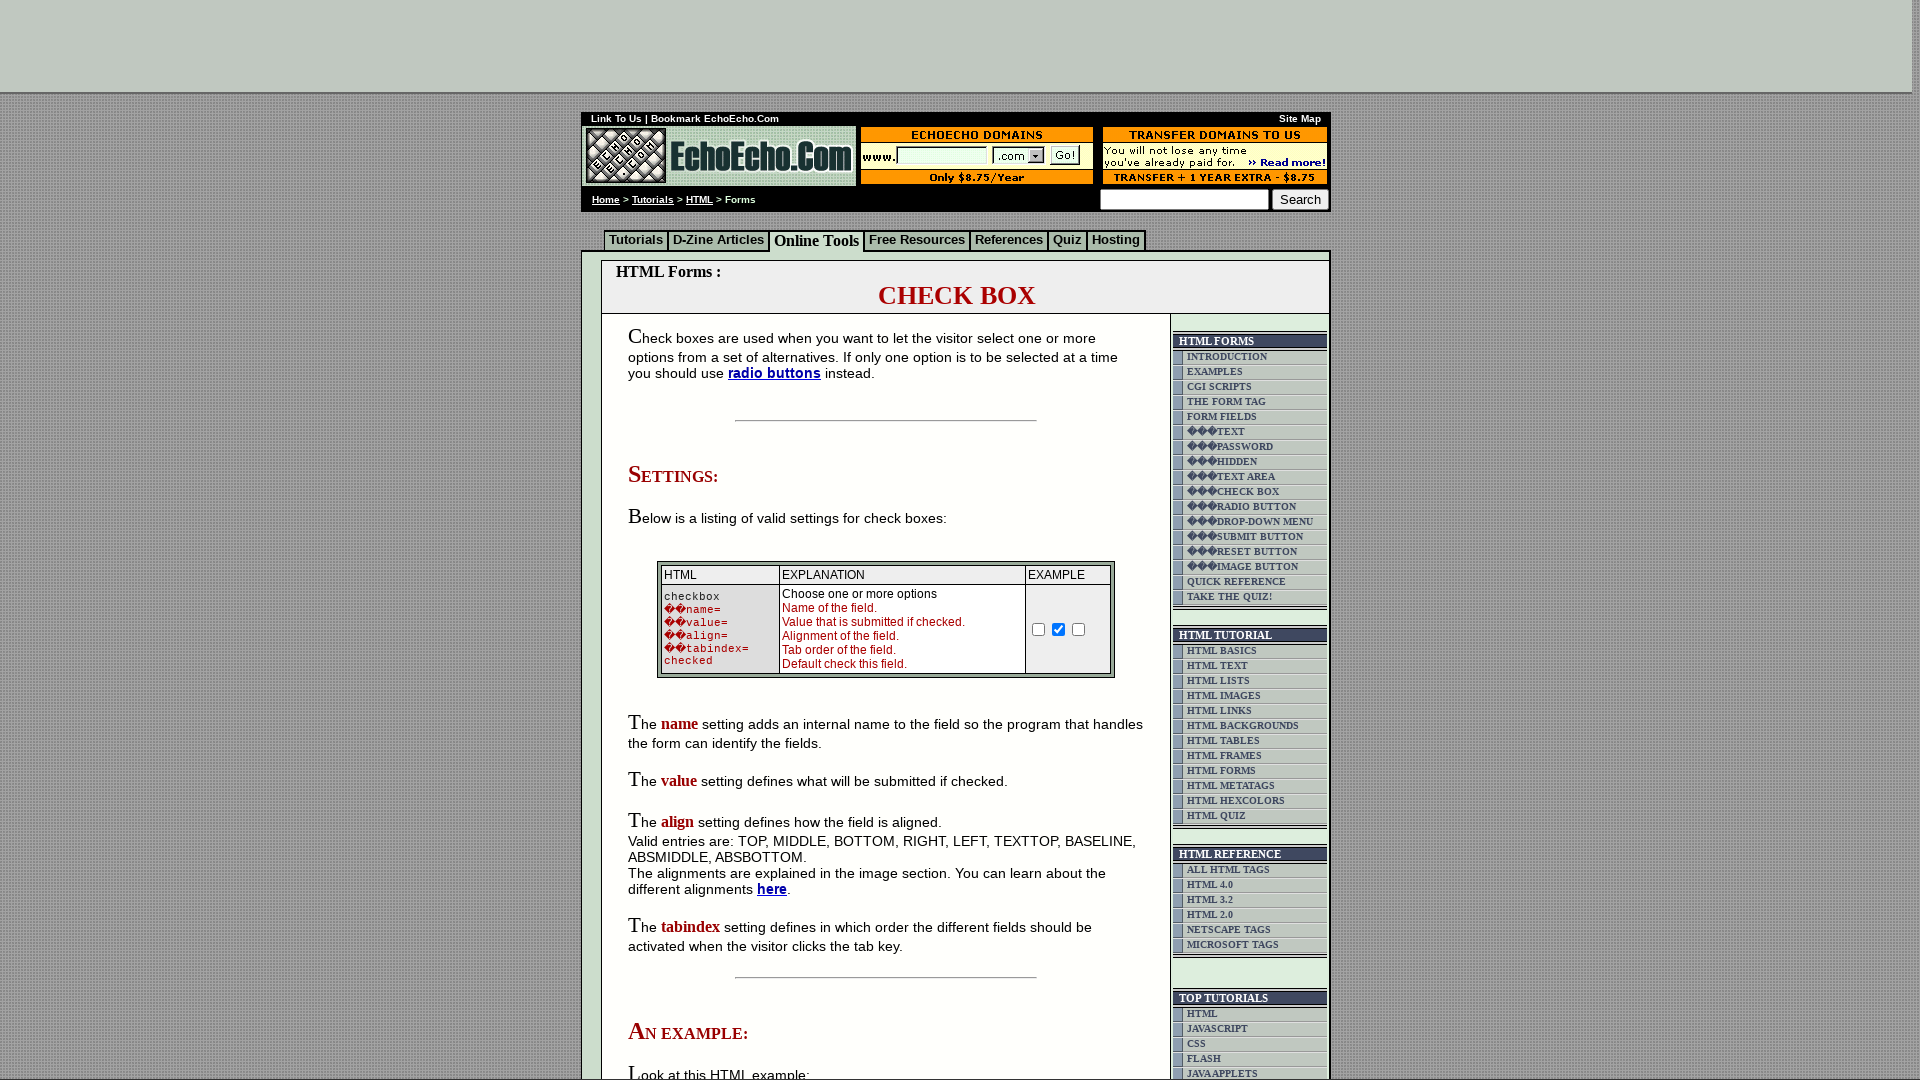

Found 3 total checkboxes
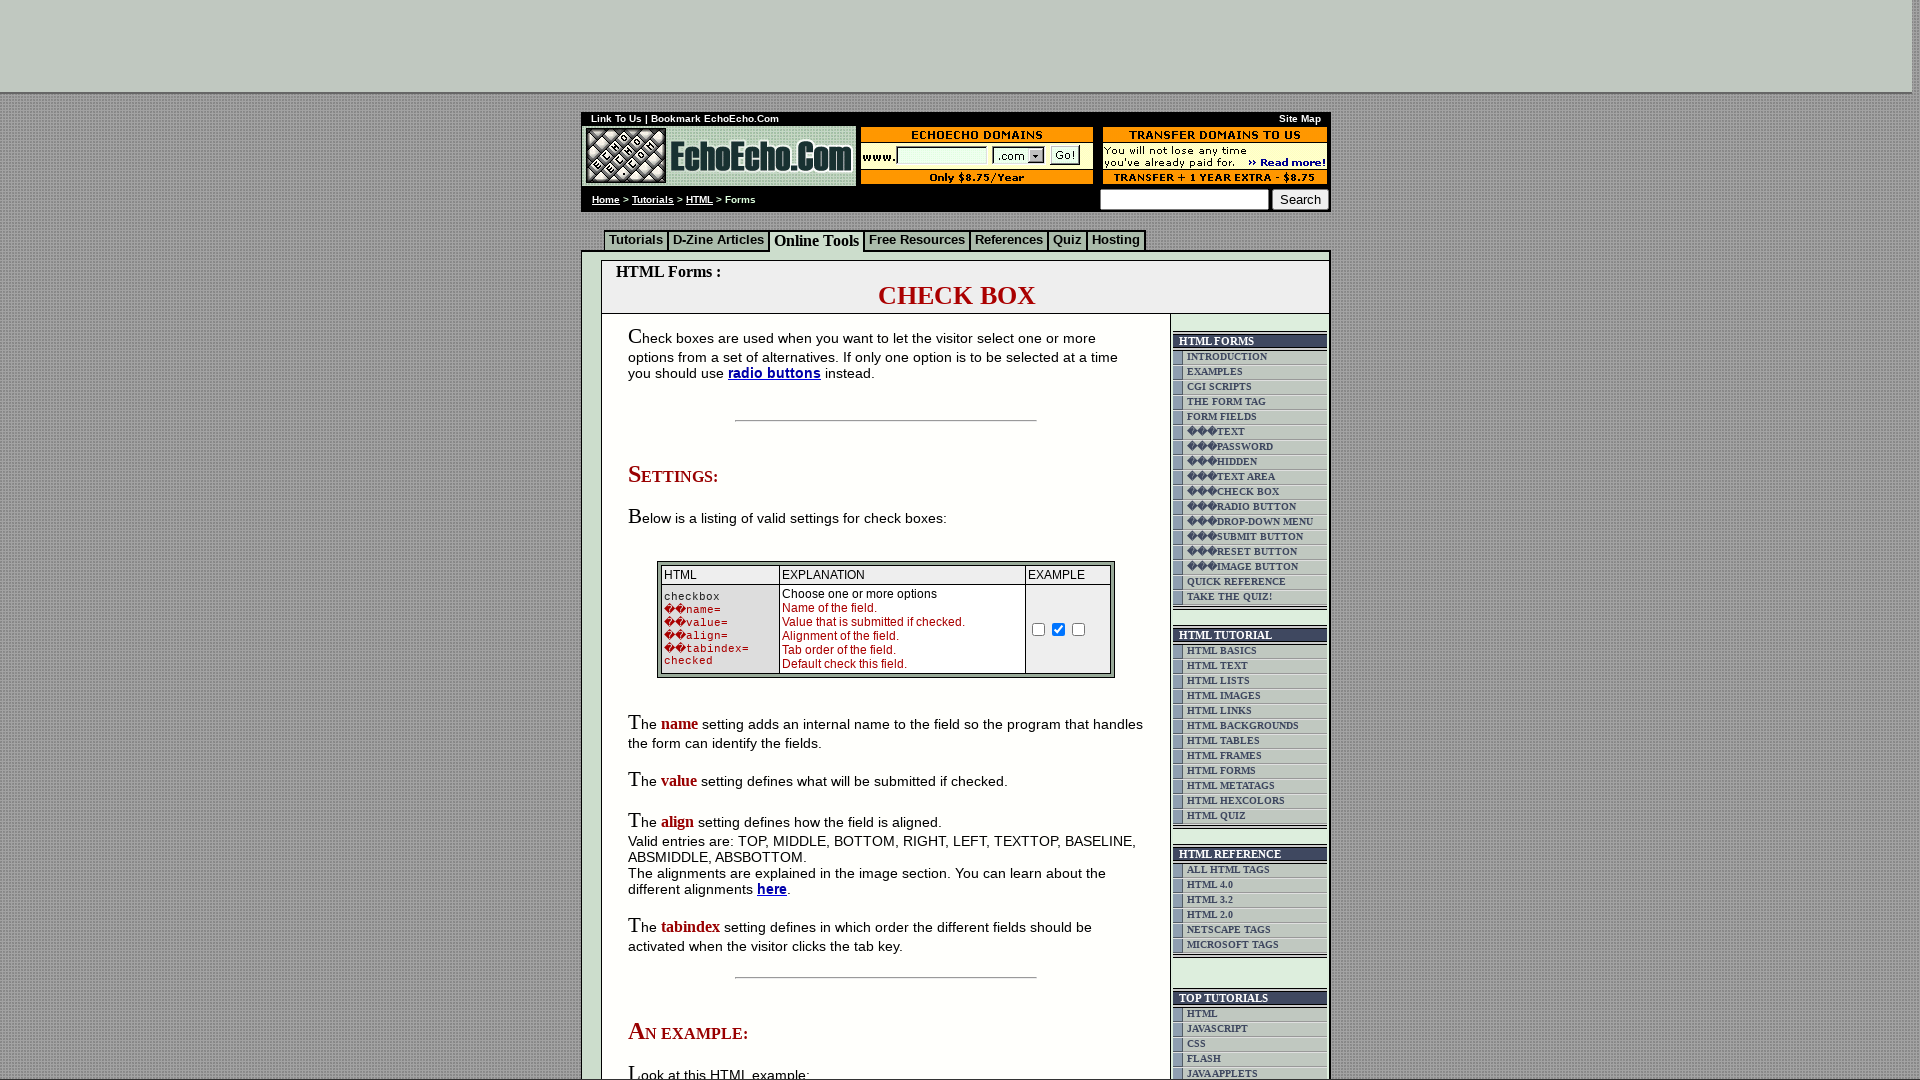

Clicked unchecked checkbox at index 0 at (674, 540) on xpath=//html/body/div[2]/table[9]/tbody/tr/td[4]/table/tbody/tr/td/div/span/form
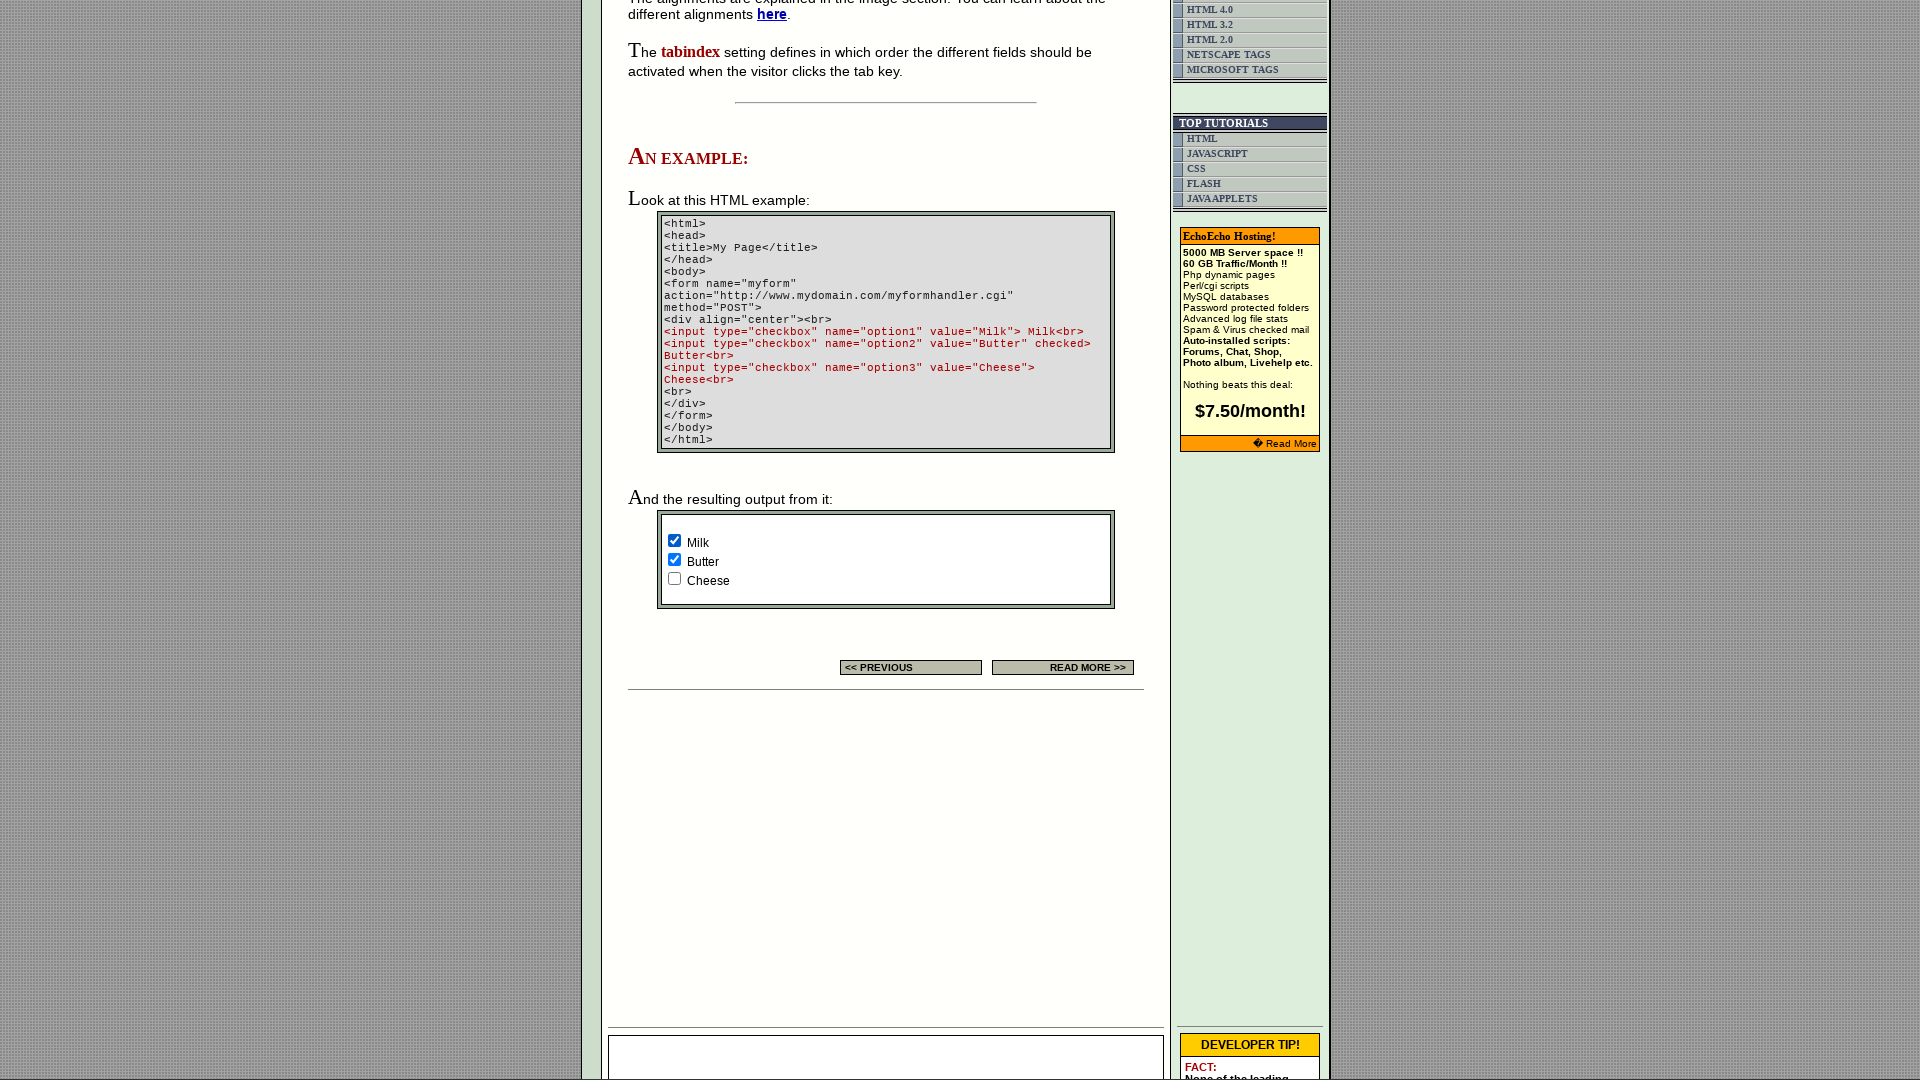

Clicked unchecked checkbox at index 2 at (674, 578) on xpath=//html/body/div[2]/table[9]/tbody/tr/td[4]/table/tbody/tr/td/div/span/form
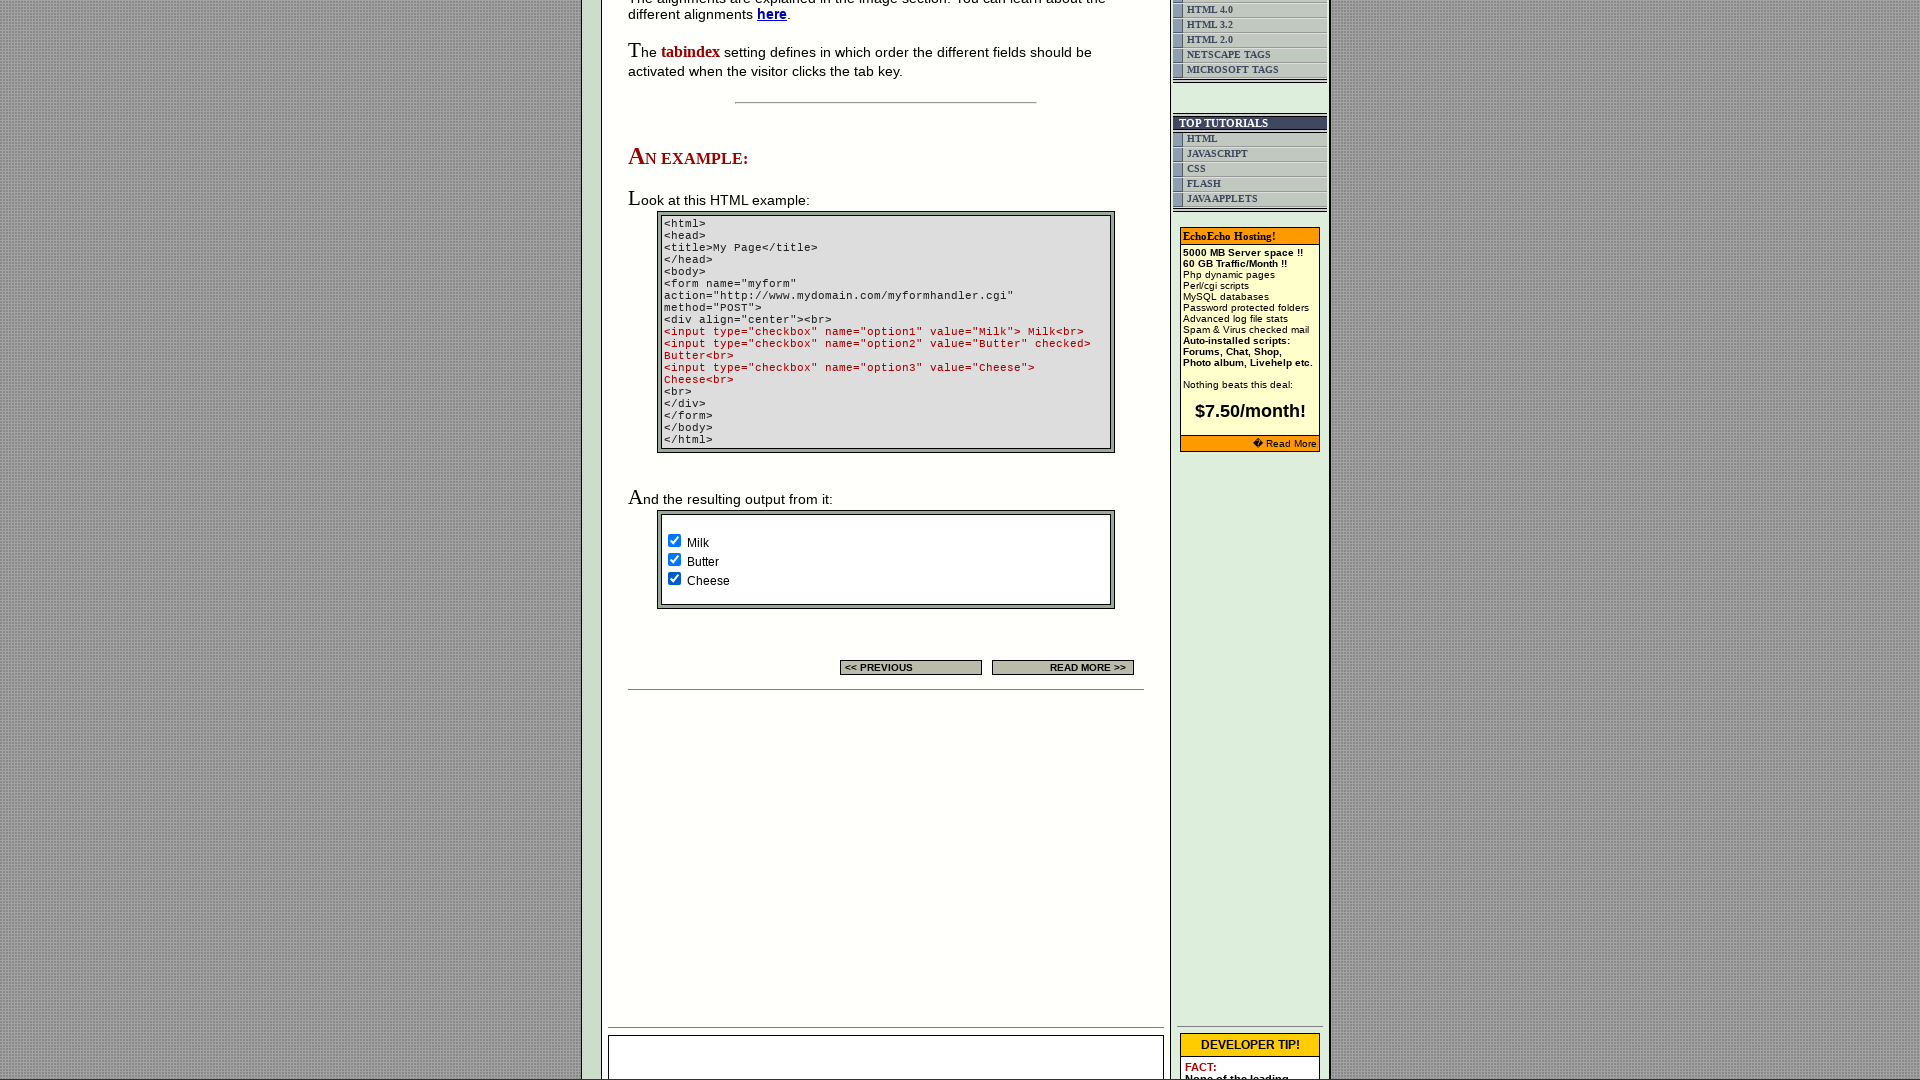

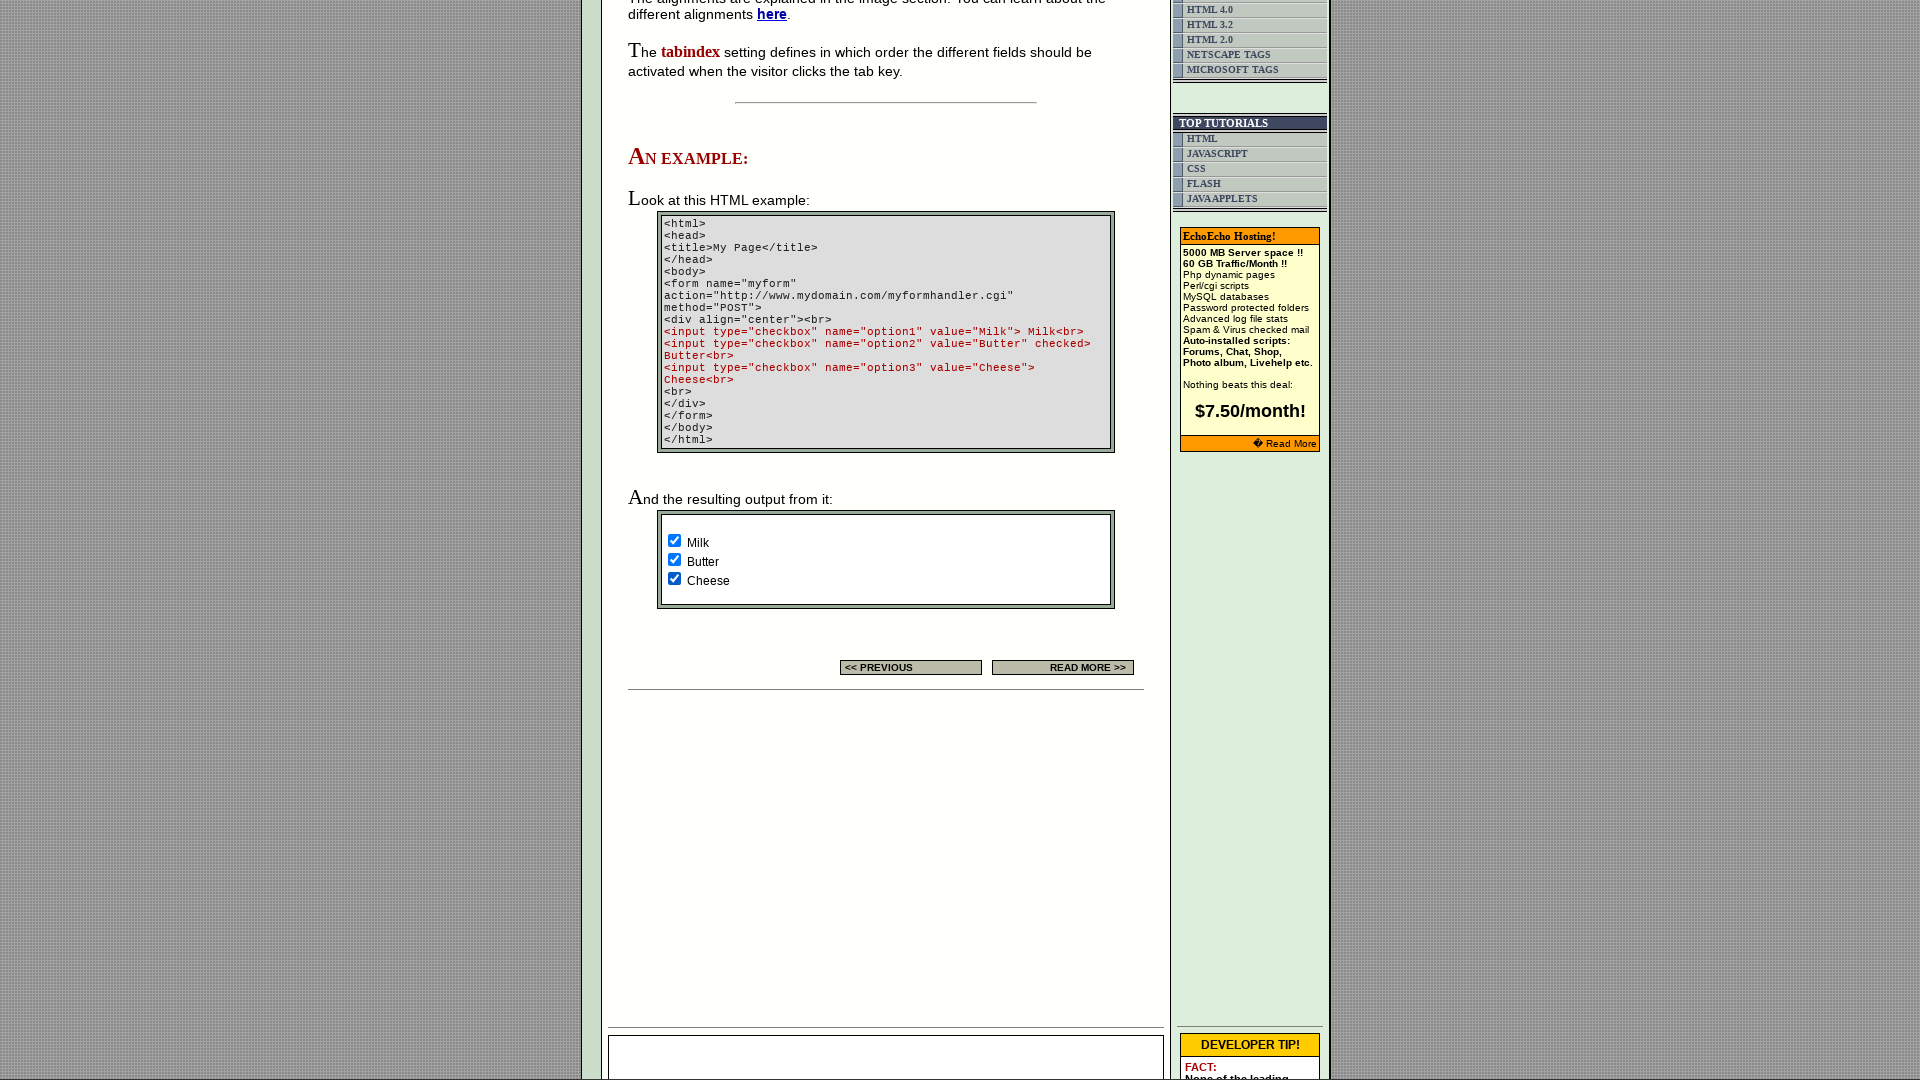